Tests the UK government vehicle enquiry service by entering a registration number and clicking continue to search for vehicle information

Starting URL: https://vehicleenquiry.service.gov.uk/

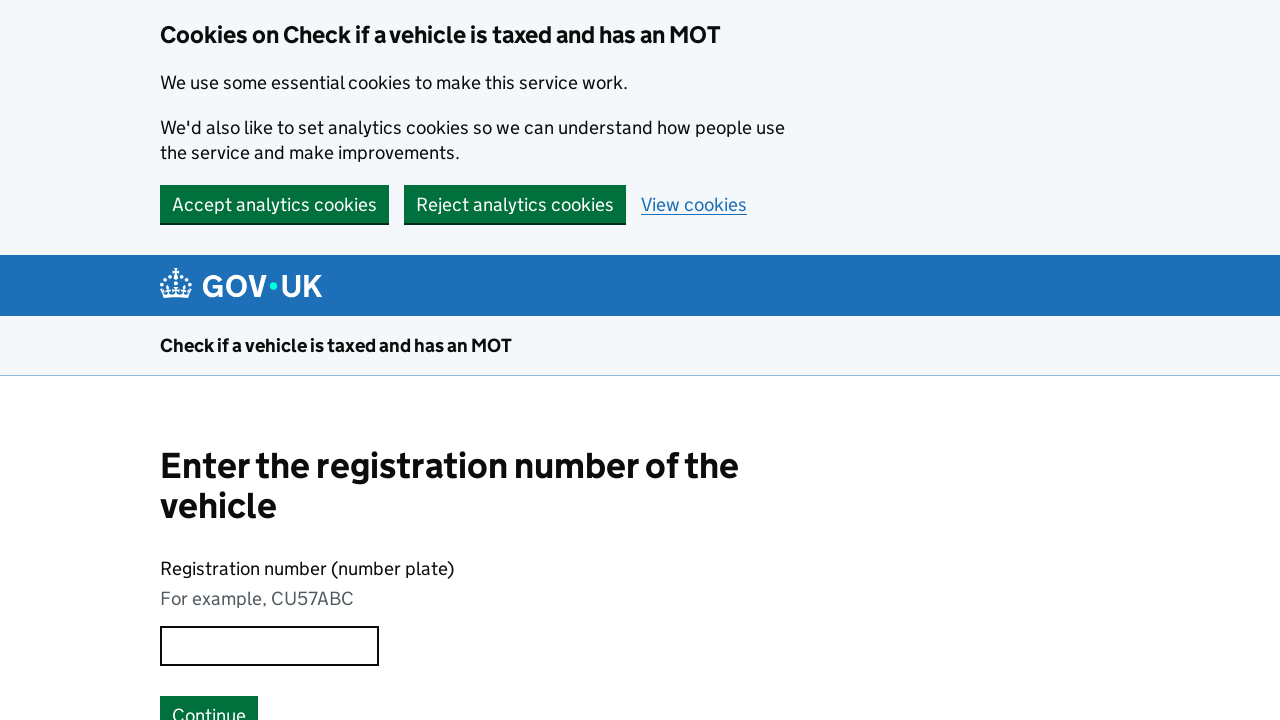

Entered vehicle registration number 'ABC123' on internal:label="Registration number (number"i
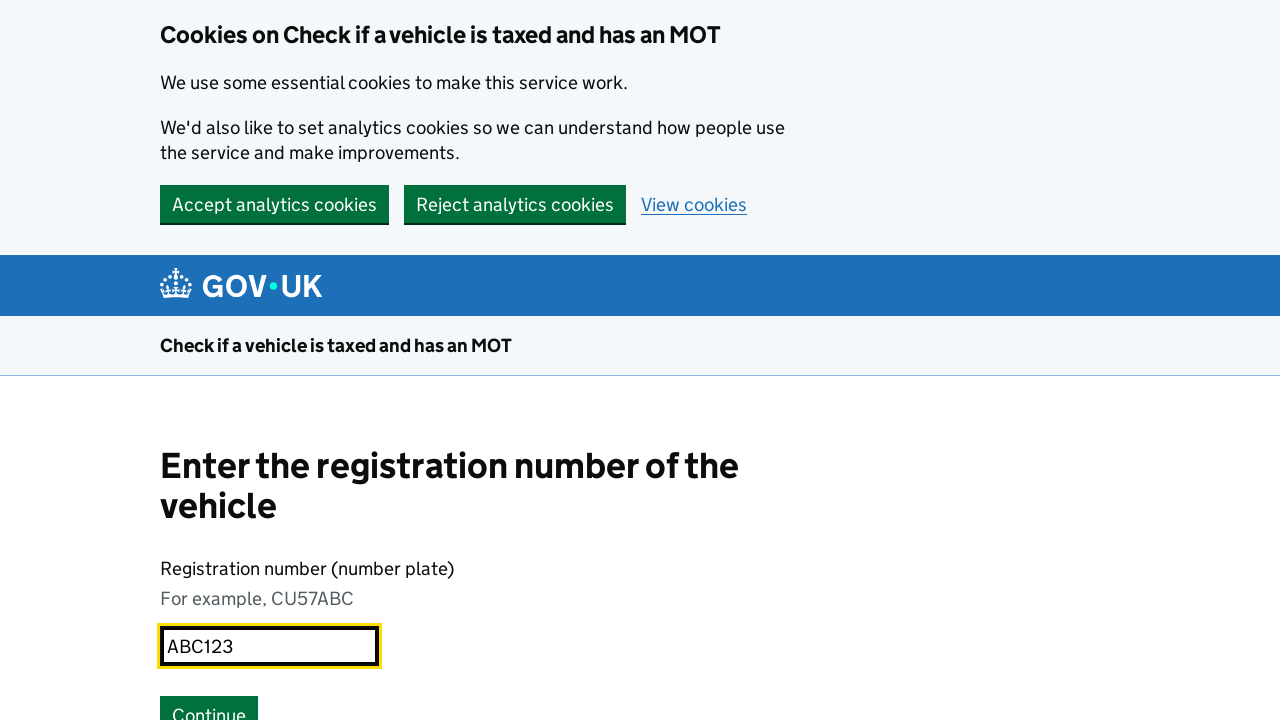

Clicked Continue button to search for vehicle information at (209, 701) on internal:role=button[name="Continue"i]
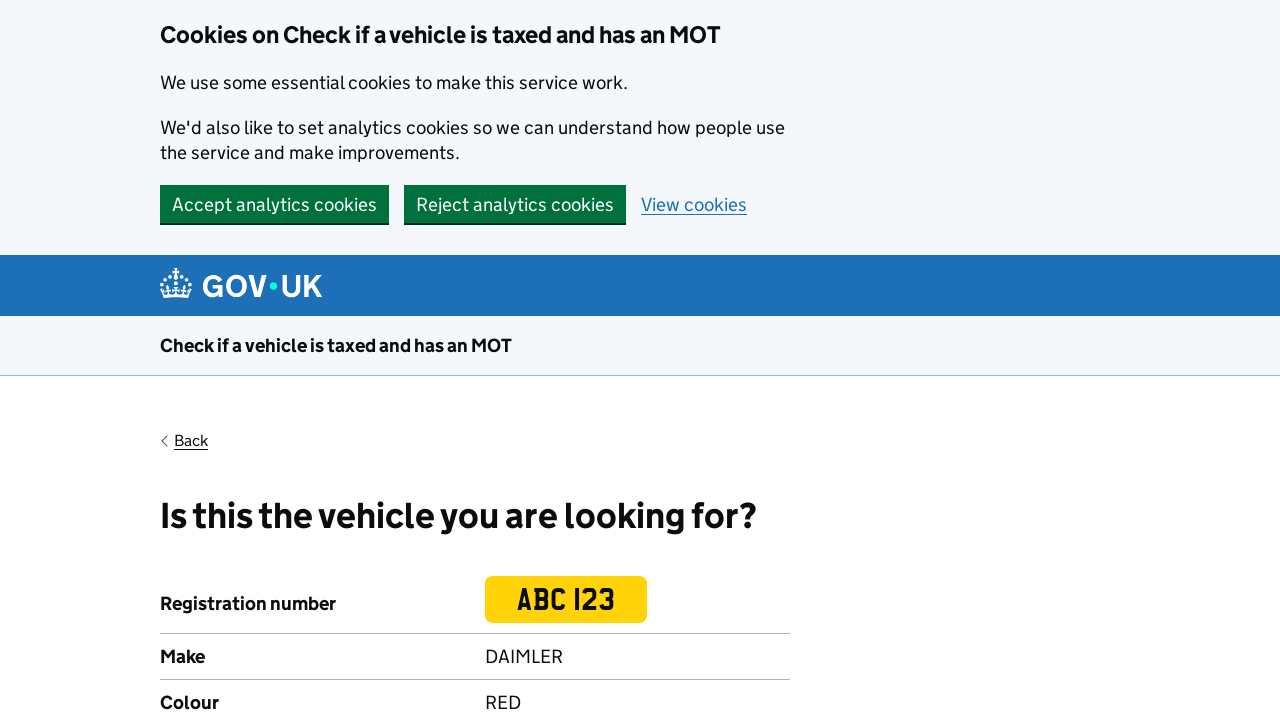

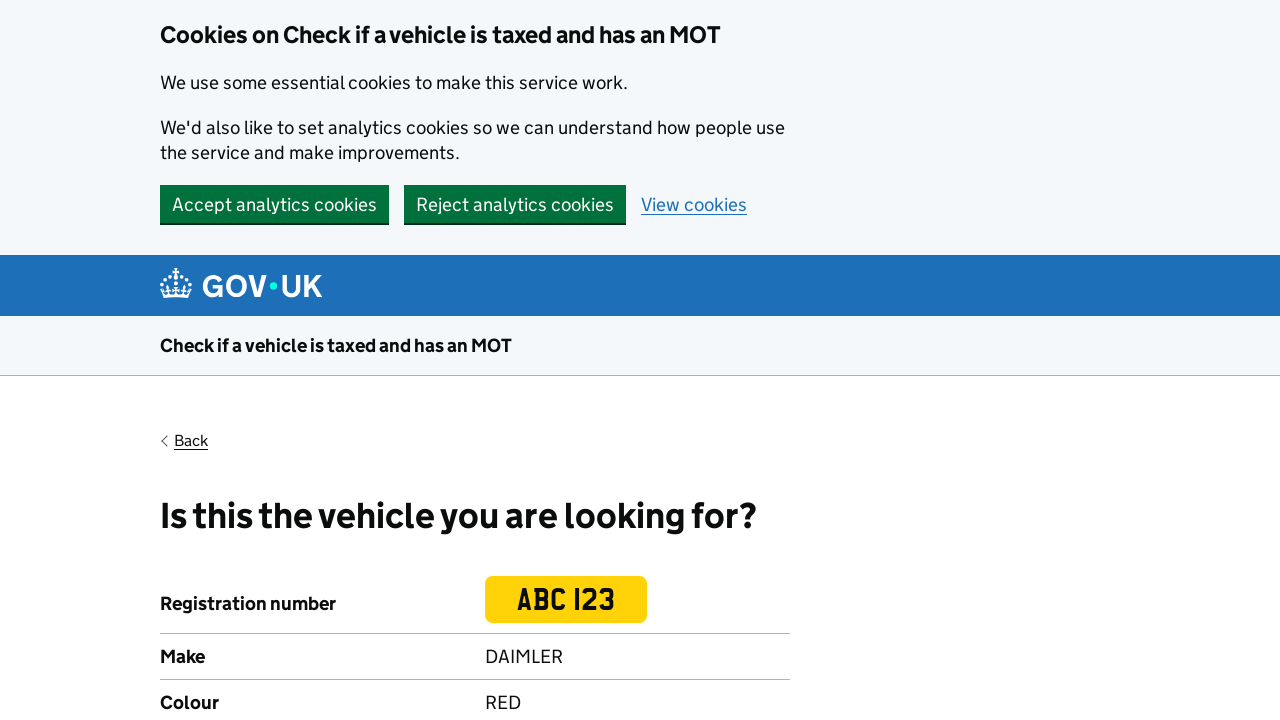